Tests that the title of the dynamic content page remains consistent after refresh

Starting URL: https://the-internet.herokuapp.com/

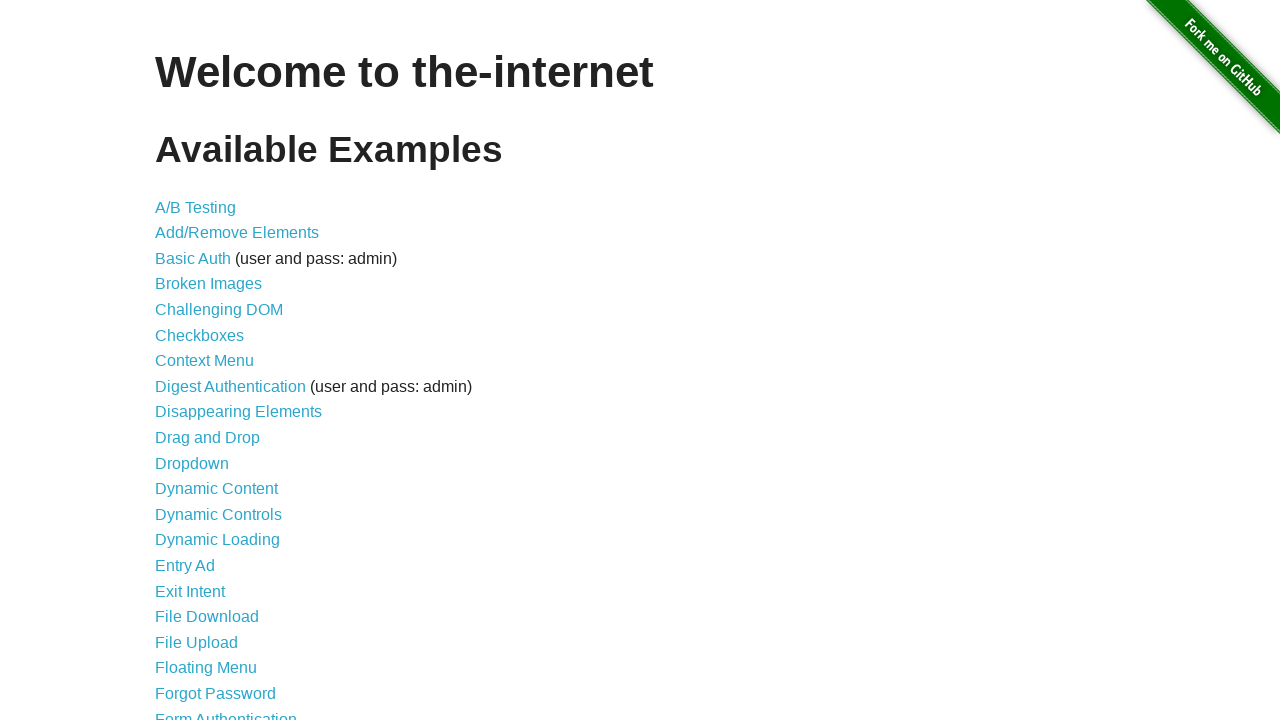

Clicked link to navigate to Dynamic Content page at (216, 489) on xpath=/html/body/div[2]/div/ul/li[12]/a
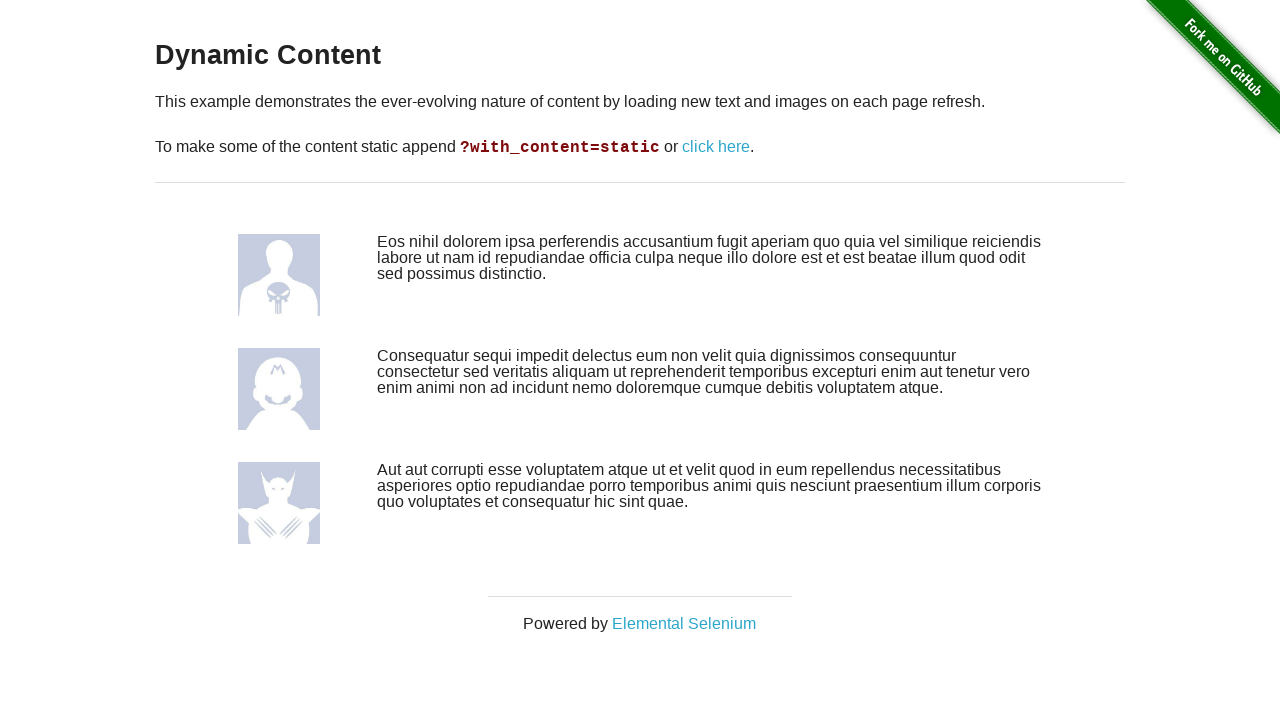

H3 heading element loaded
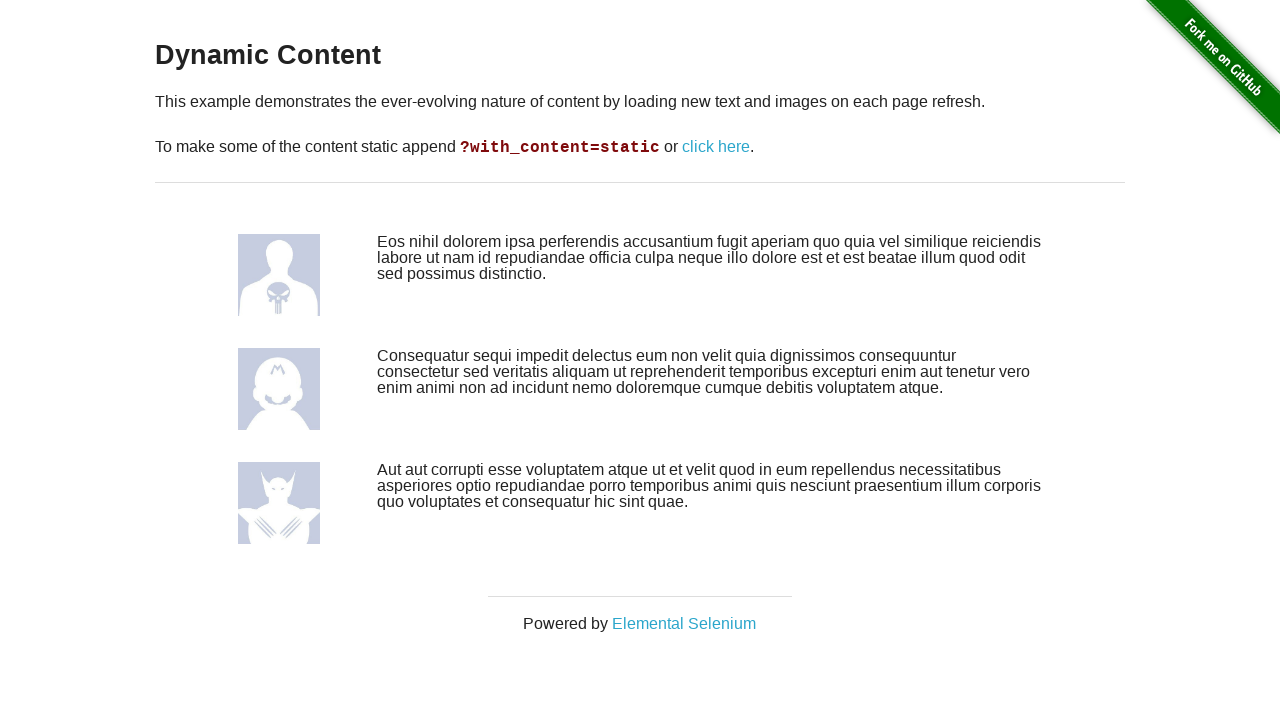

Verified title text is 'Dynamic Content'
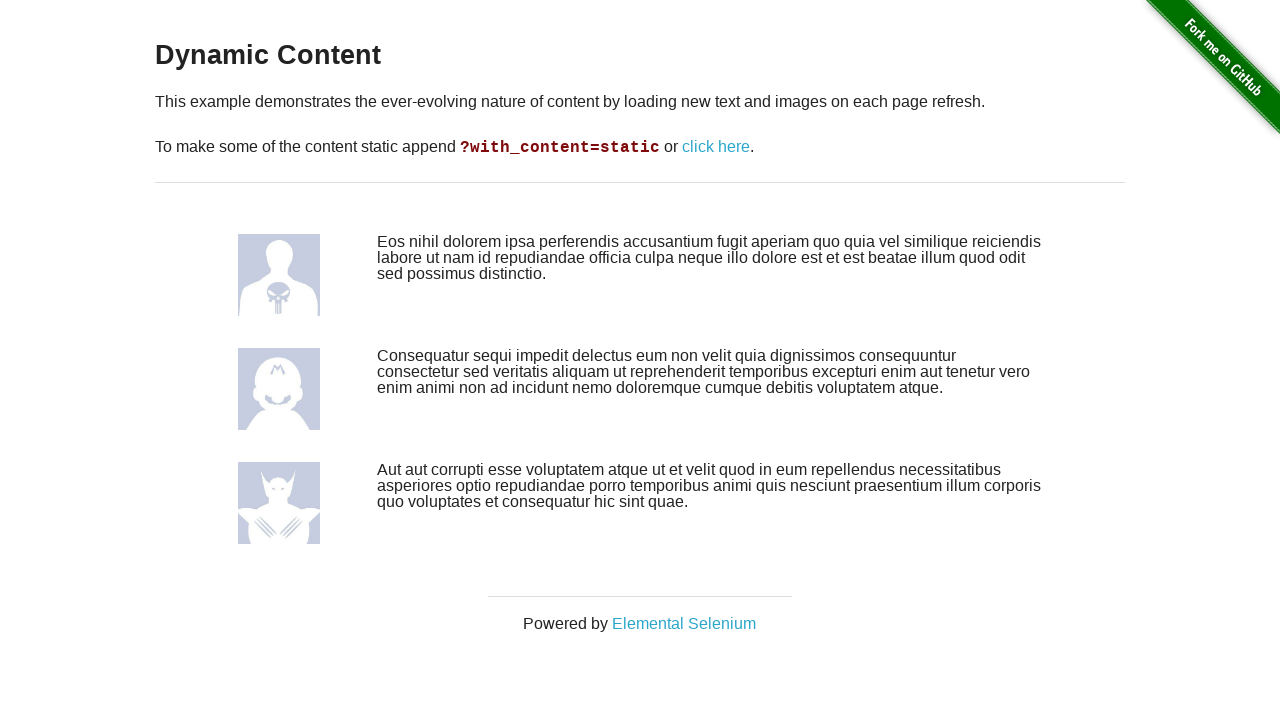

Reloaded the page
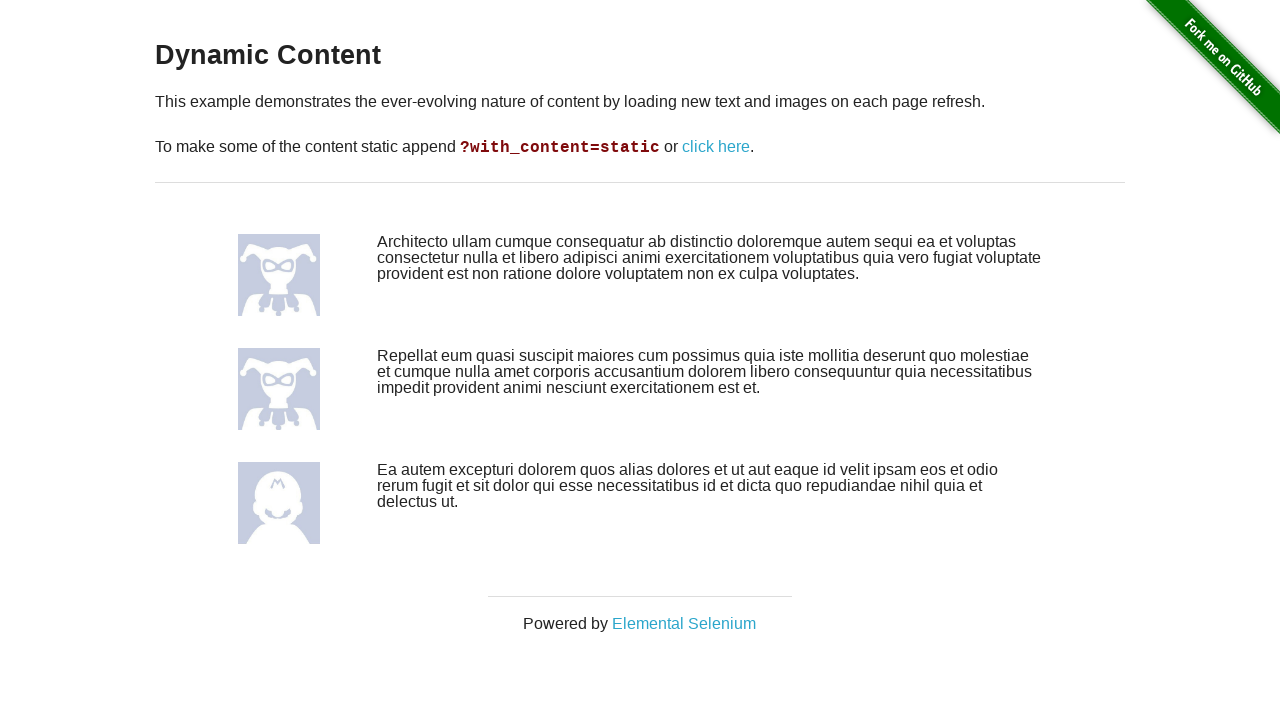

Verified title remains 'Dynamic Content' after refresh
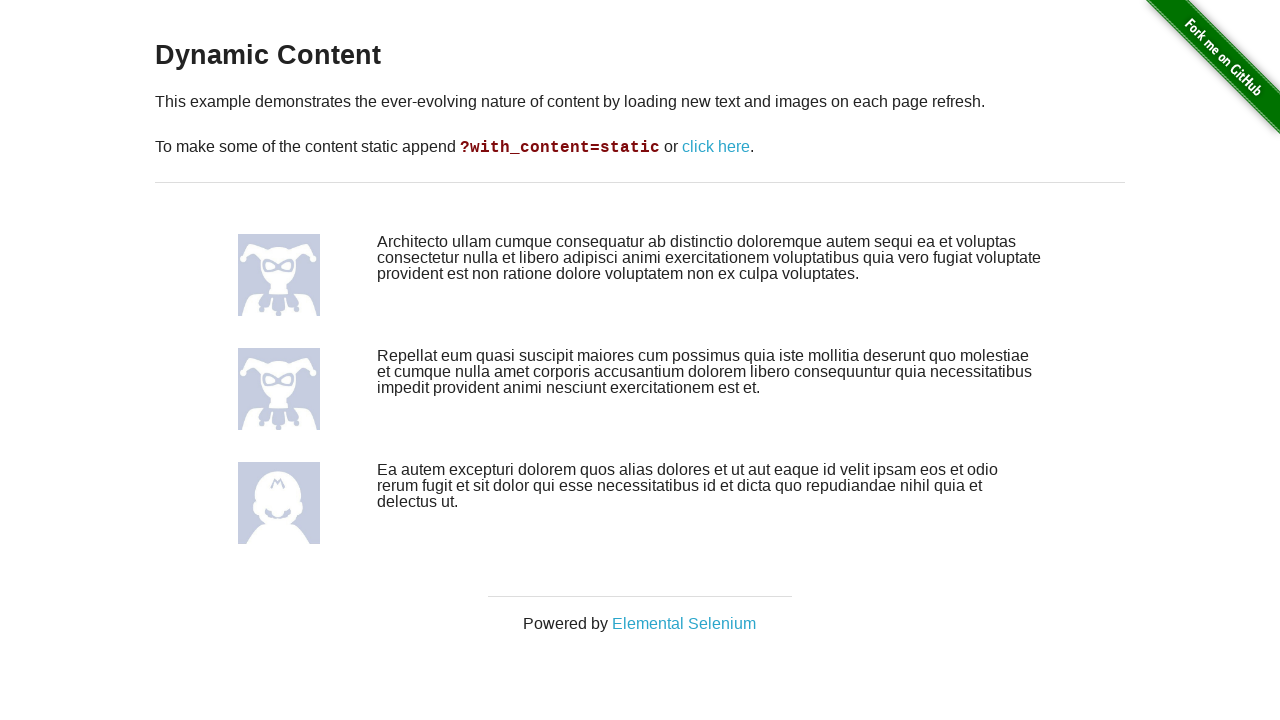

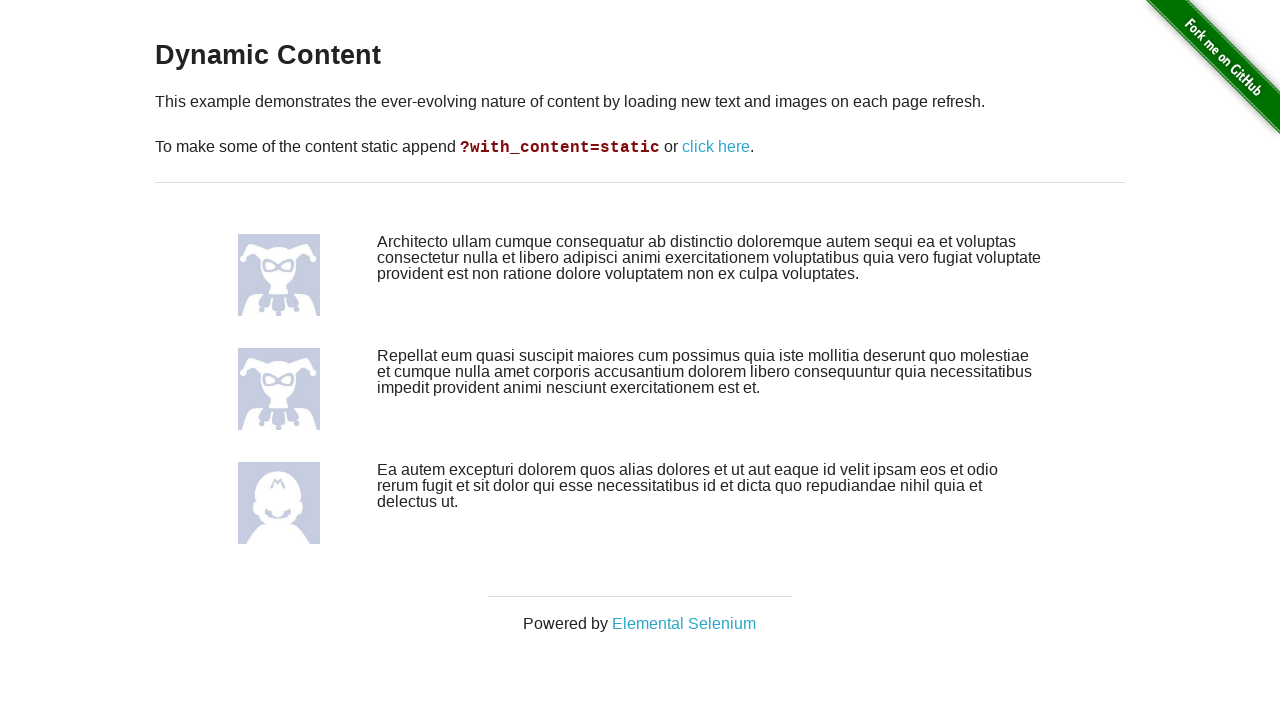